Tests radio buttons, checkboxes, and dropdown selections on a practice form page by clicking all radio buttons, checking all checkboxes, and selecting multiple dropdown options

Starting URL: https://www.letskodeit.com/practice

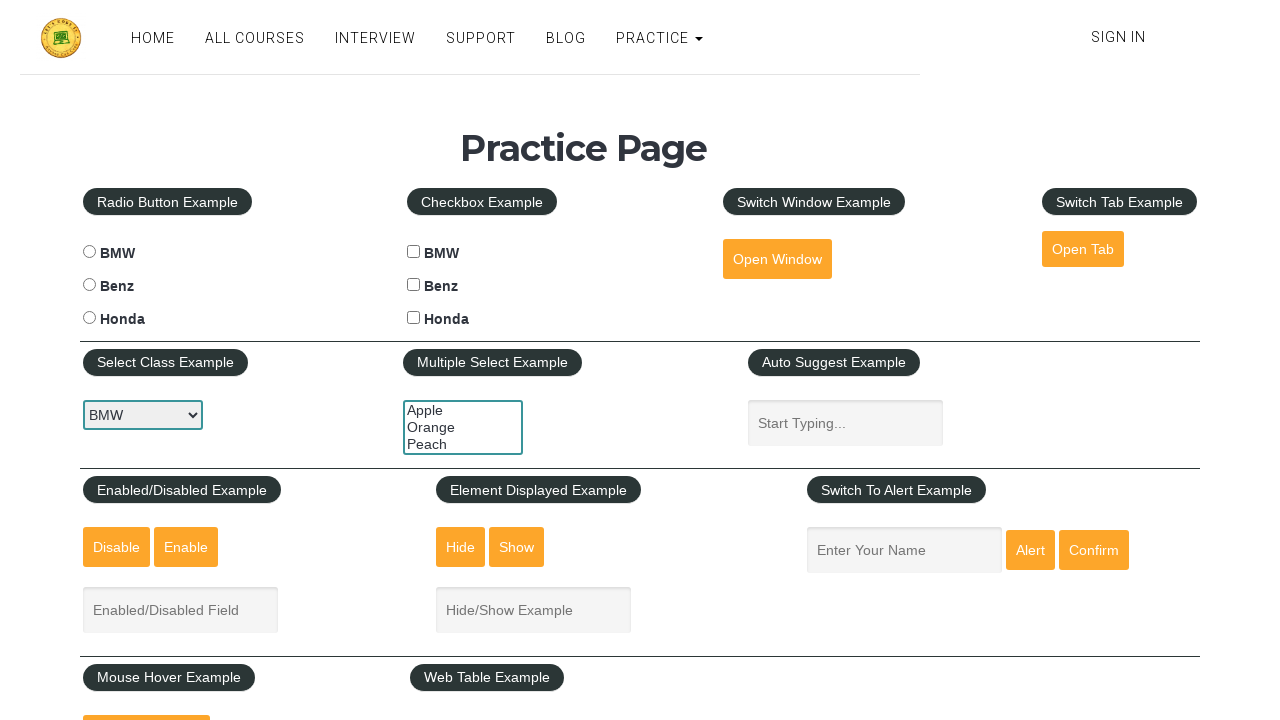

Clicked a radio button at (89, 252) on xpath=//input[@type='radio'] >> nth=0
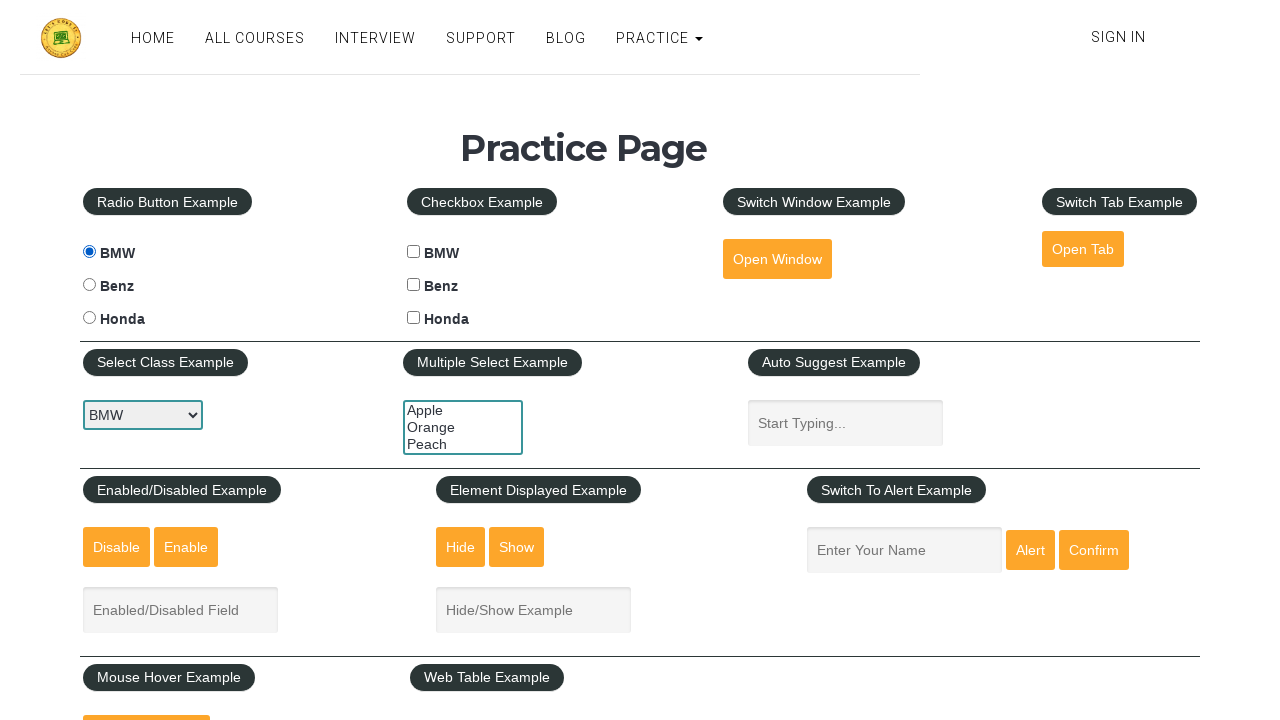

Clicked a radio button at (89, 285) on xpath=//input[@type='radio'] >> nth=1
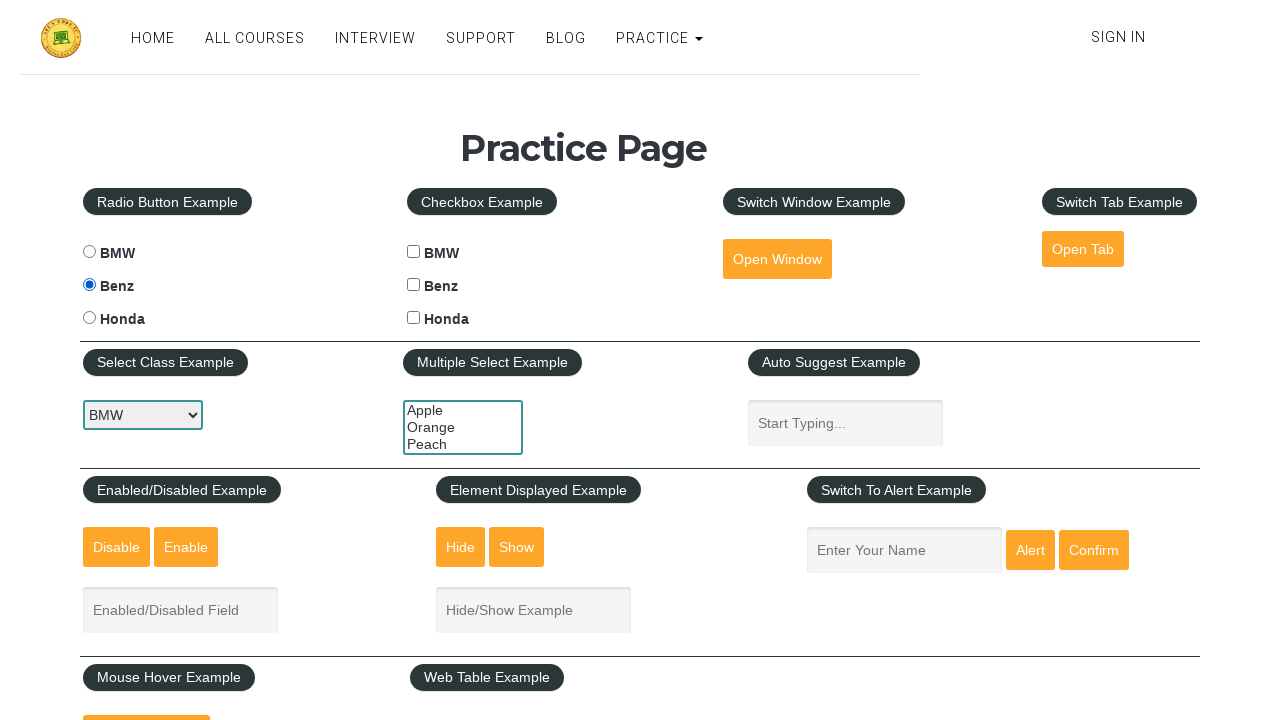

Clicked a radio button at (89, 318) on xpath=//input[@type='radio'] >> nth=2
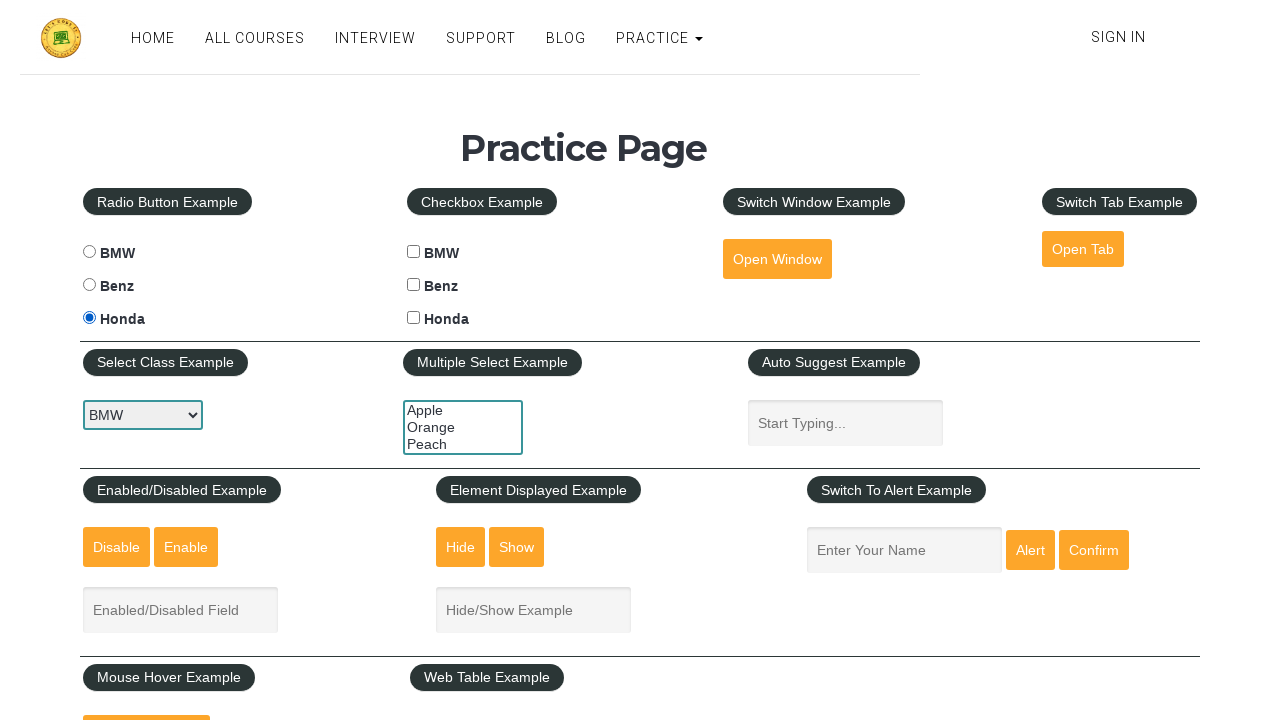

Clicked a checkbox for cars at (414, 252) on xpath=//input[@type='checkbox' and contains(@name,'cars')] >> nth=0
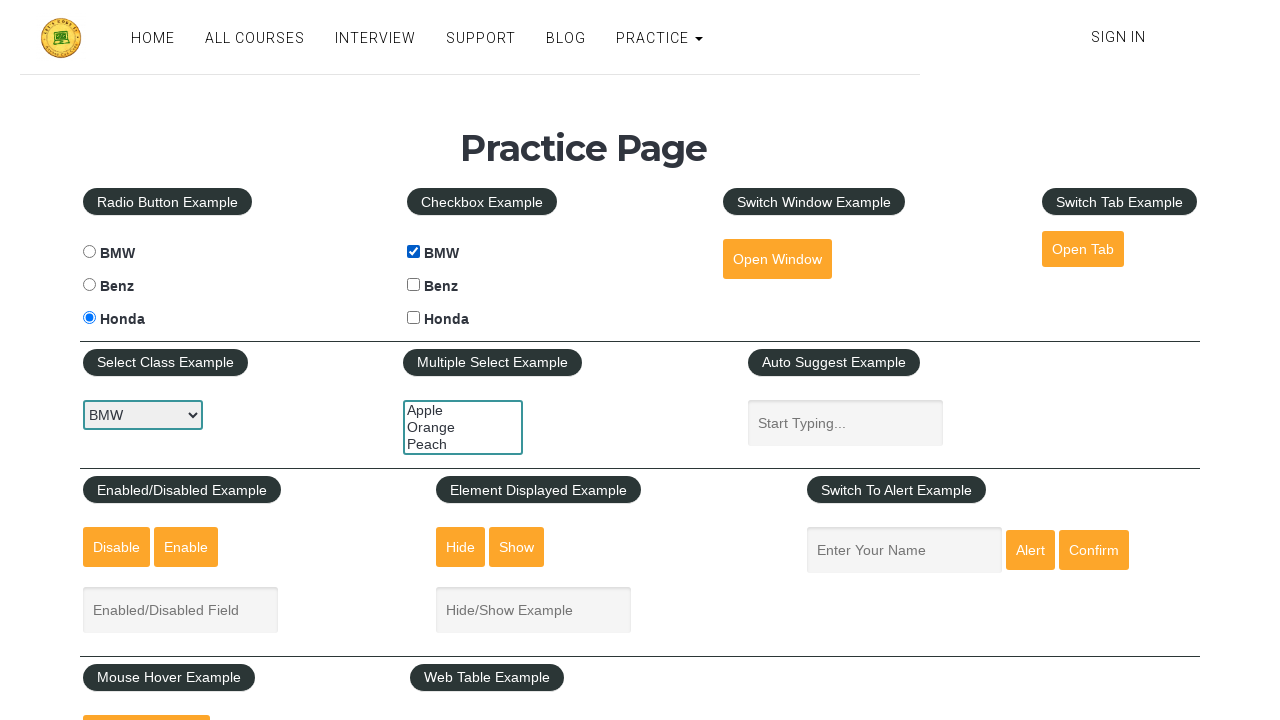

Clicked a checkbox for cars at (414, 285) on xpath=//input[@type='checkbox' and contains(@name,'cars')] >> nth=1
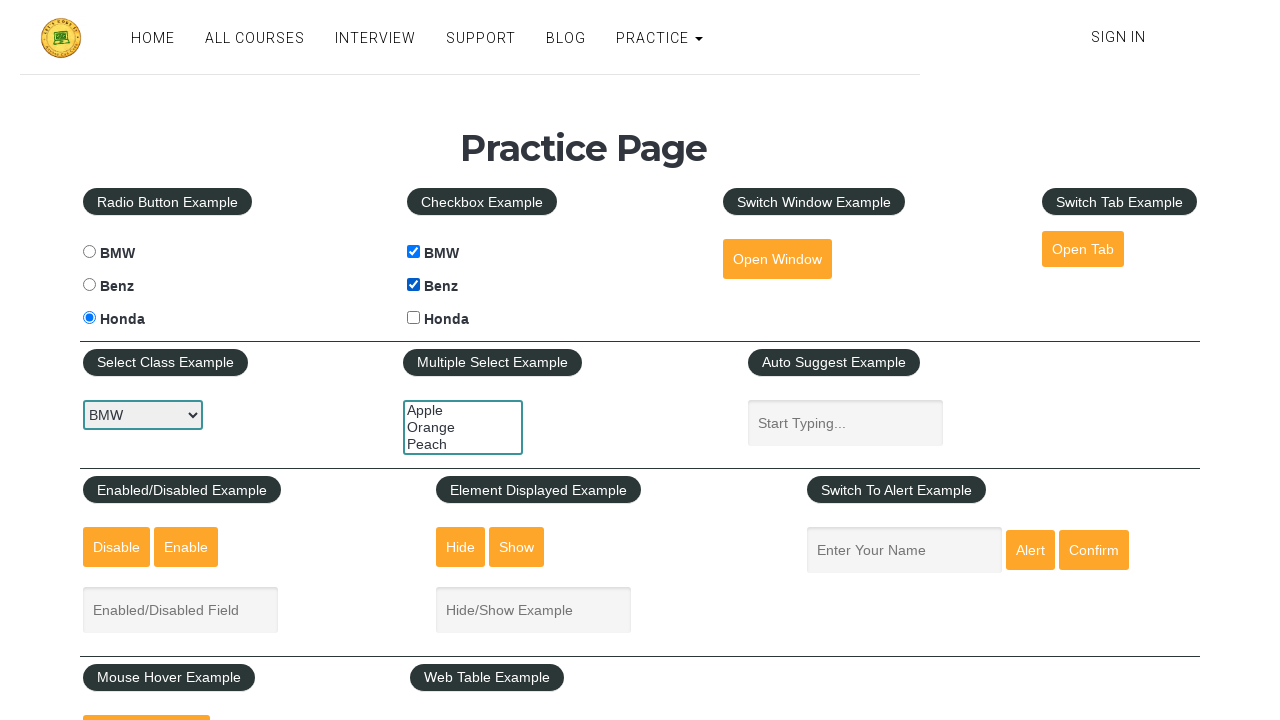

Clicked a checkbox for cars at (414, 318) on xpath=//input[@type='checkbox' and contains(@name,'cars')] >> nth=2
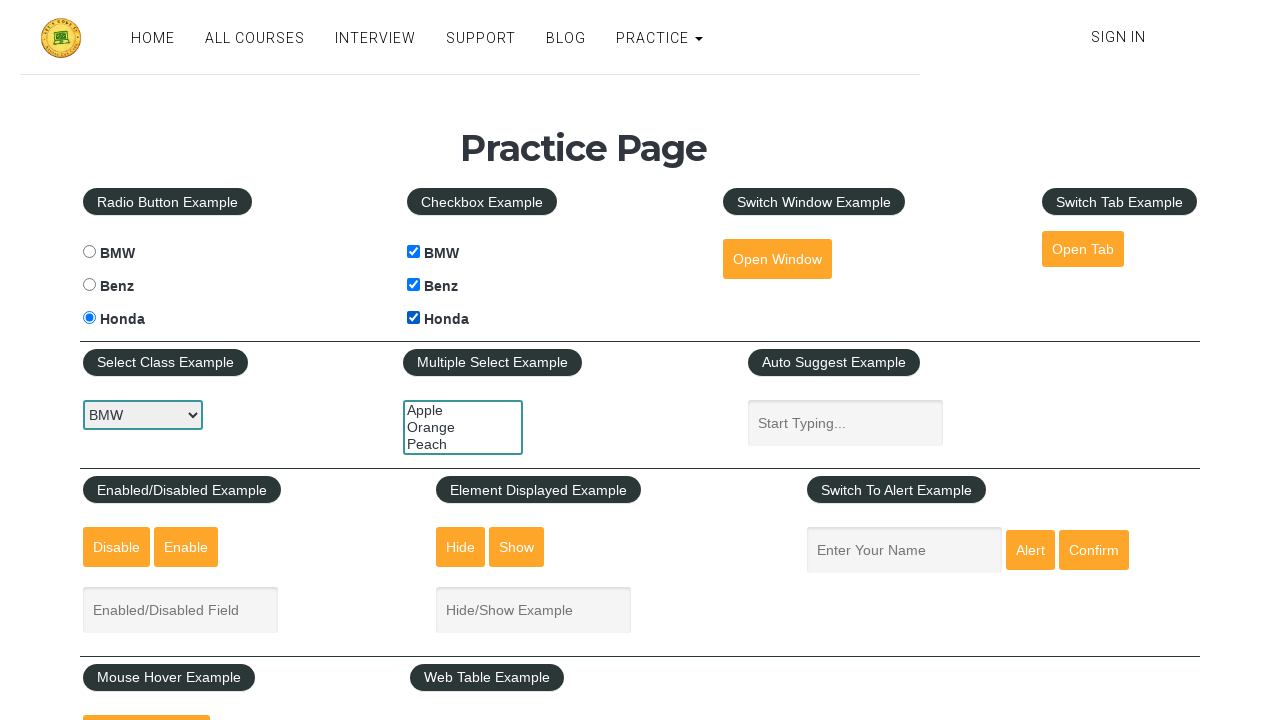

Selected 'BMW' from dropdown by label on #carselect
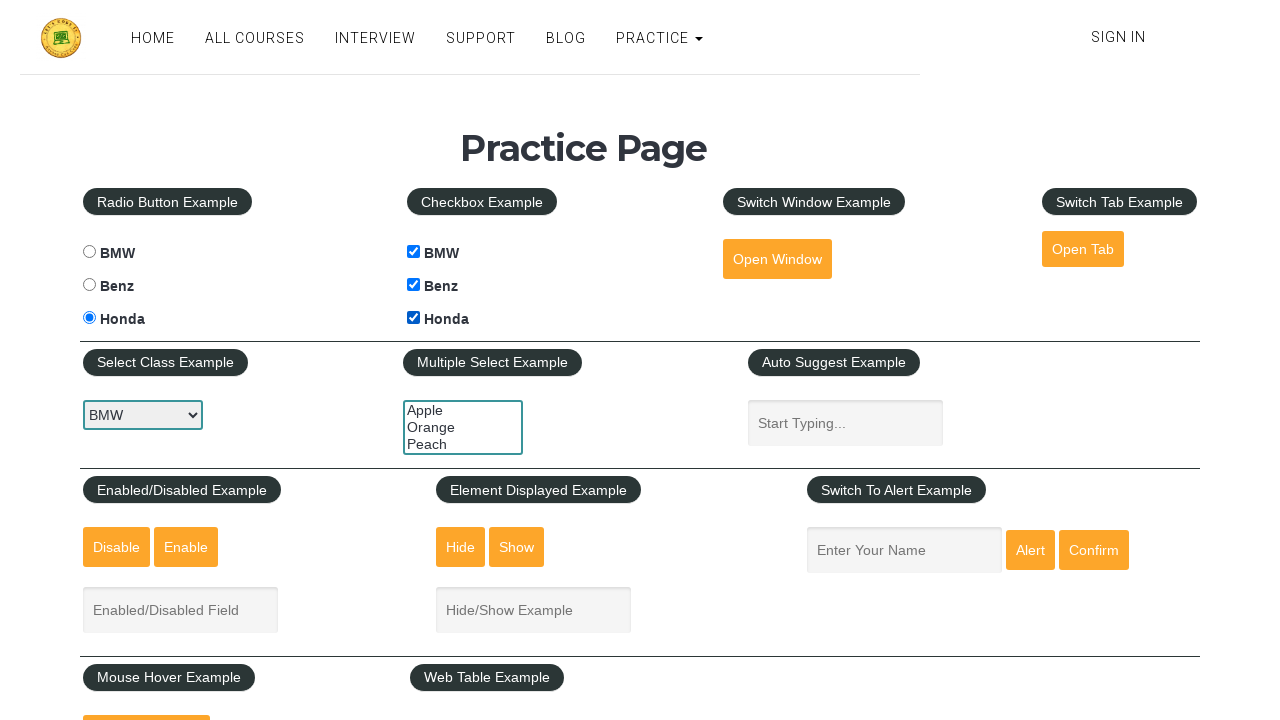

Selected 'benz' from dropdown by value on #carselect
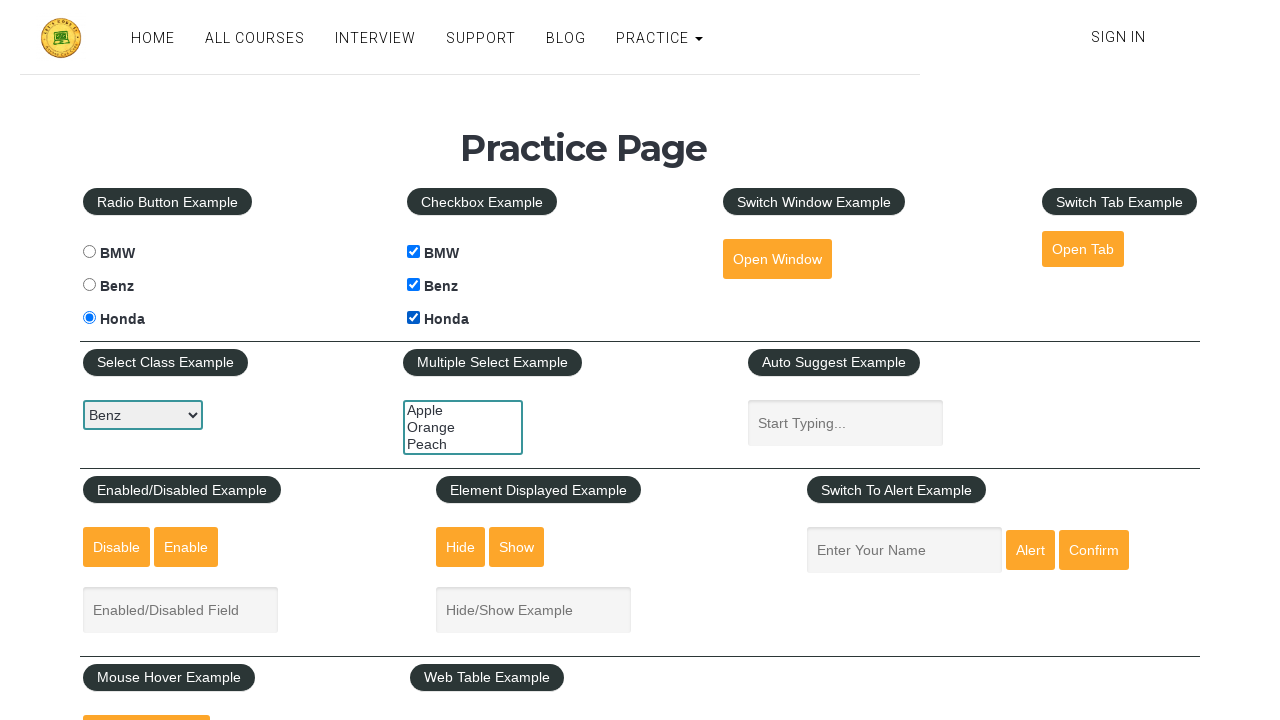

Selected dropdown option at index 2 (Honda) on #carselect
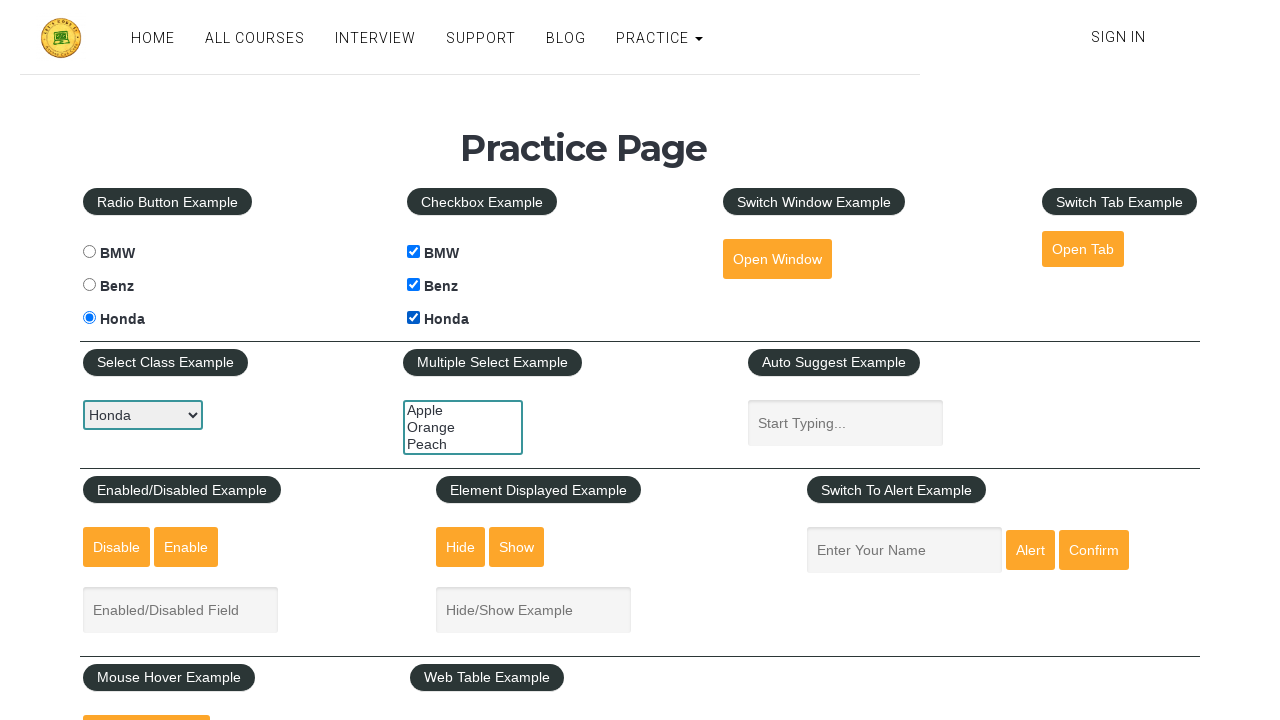

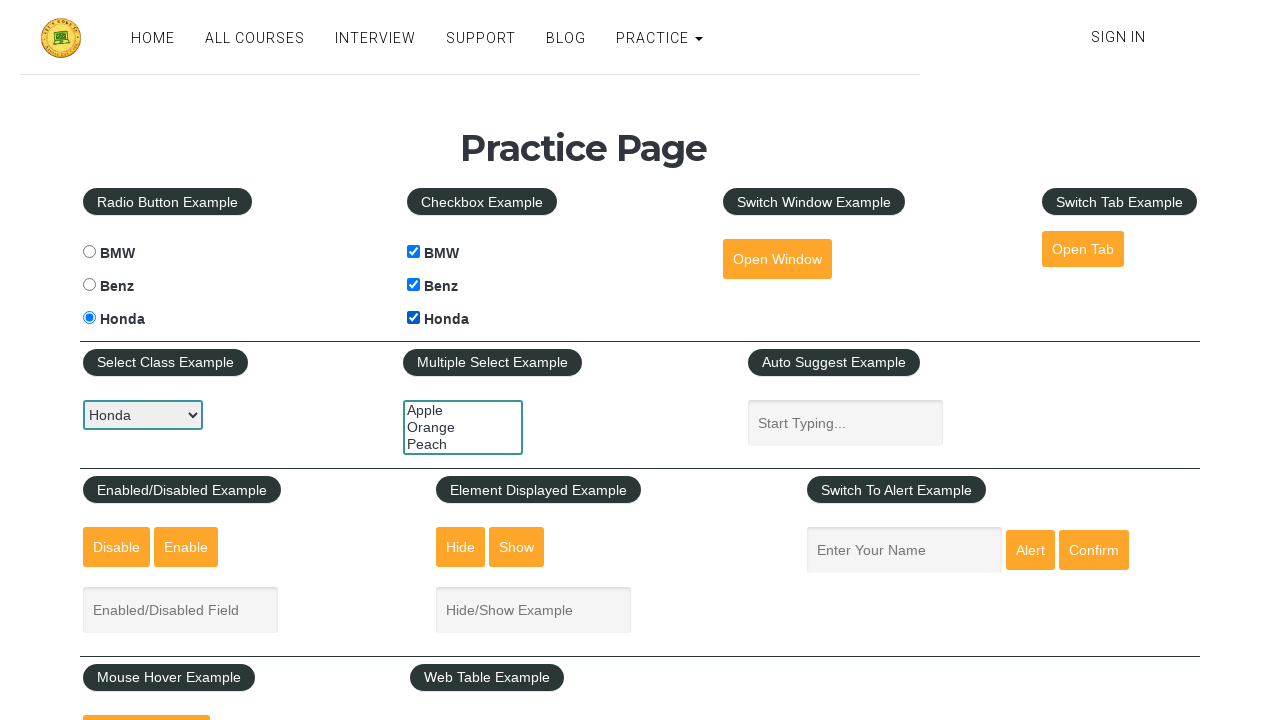